Navigates to Microsoft homepage and verifies the page has loaded by checking the title contains "Microsoft"

Starting URL: https://www.microsoft.com/

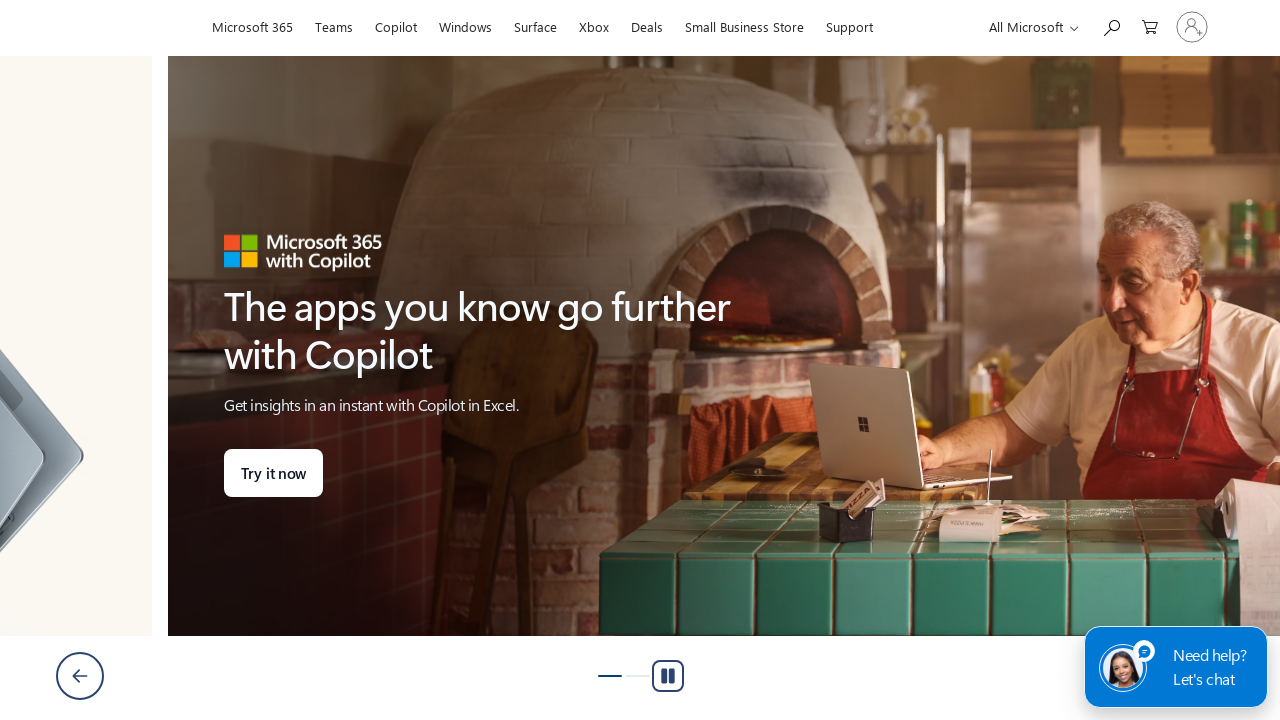

Waited for DOM content to load on Microsoft homepage
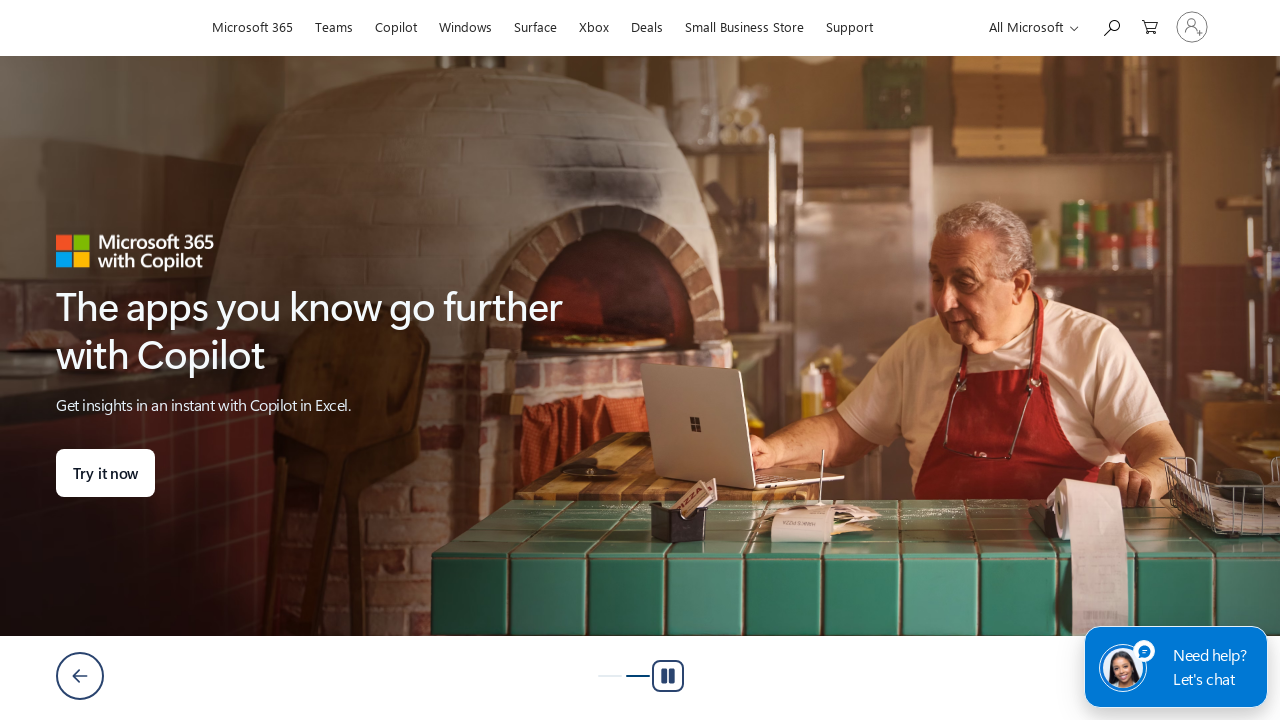

Retrieved page title
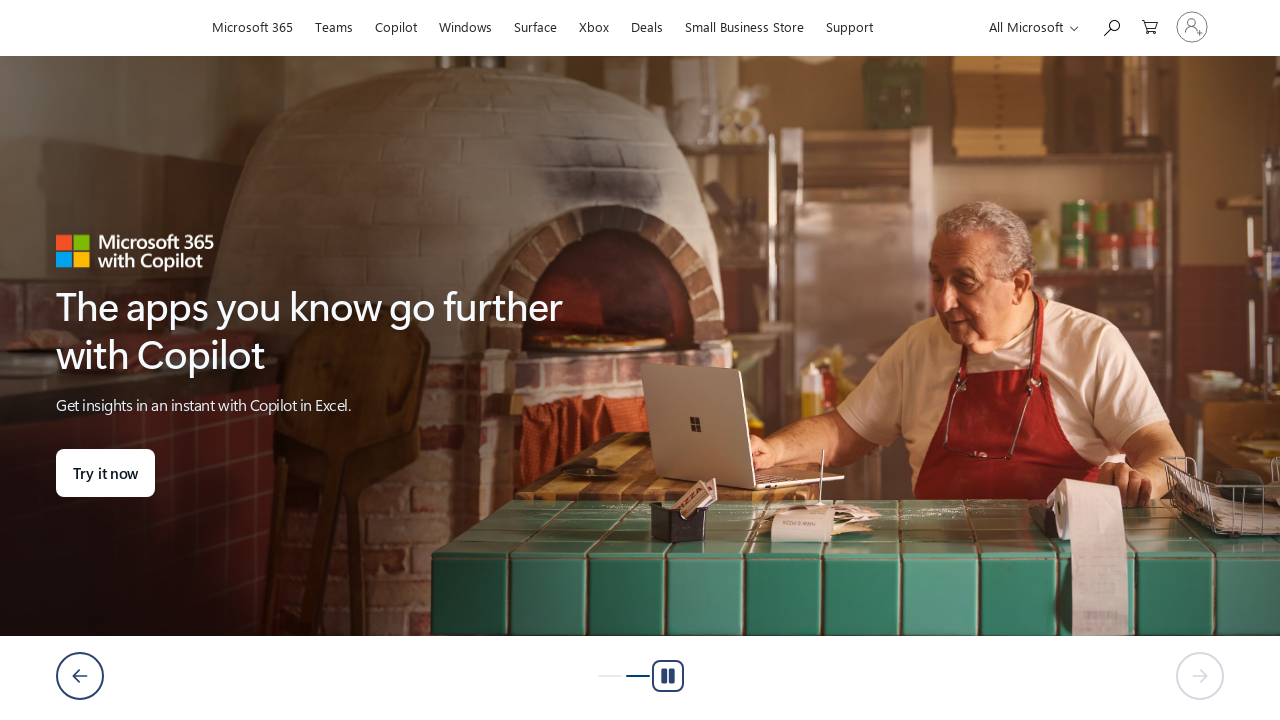

Verified page title contains 'Microsoft'
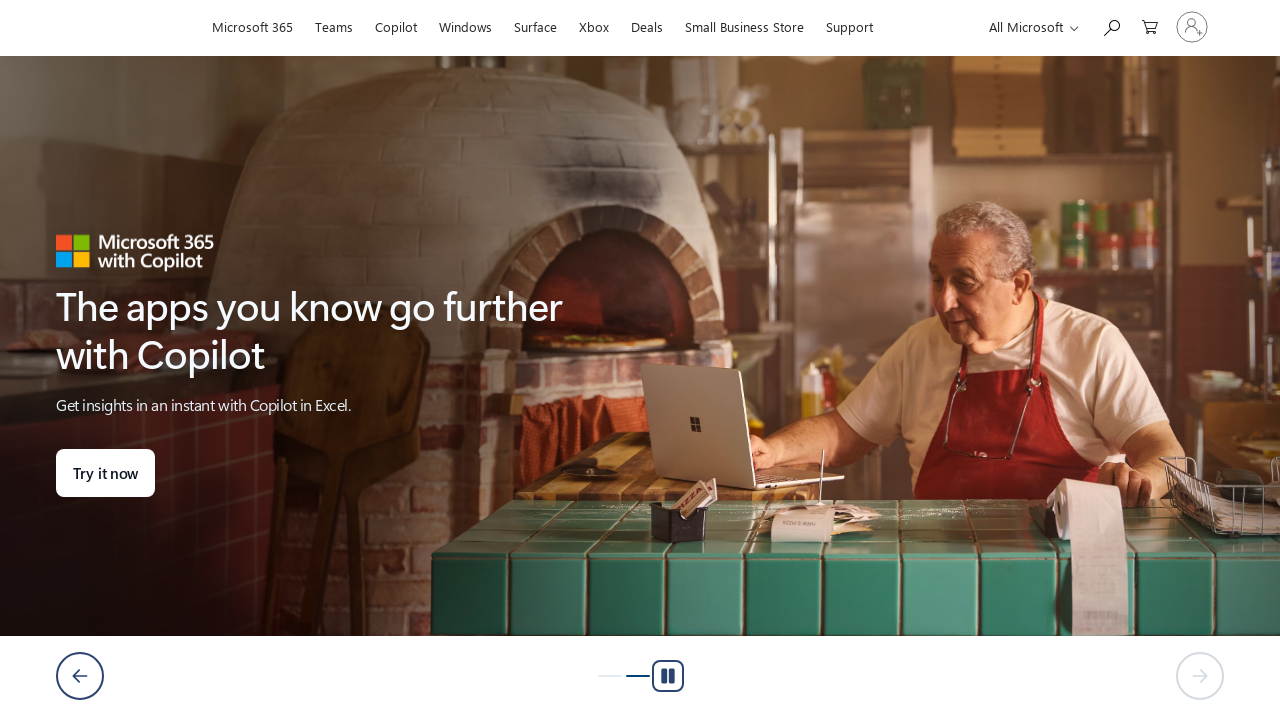

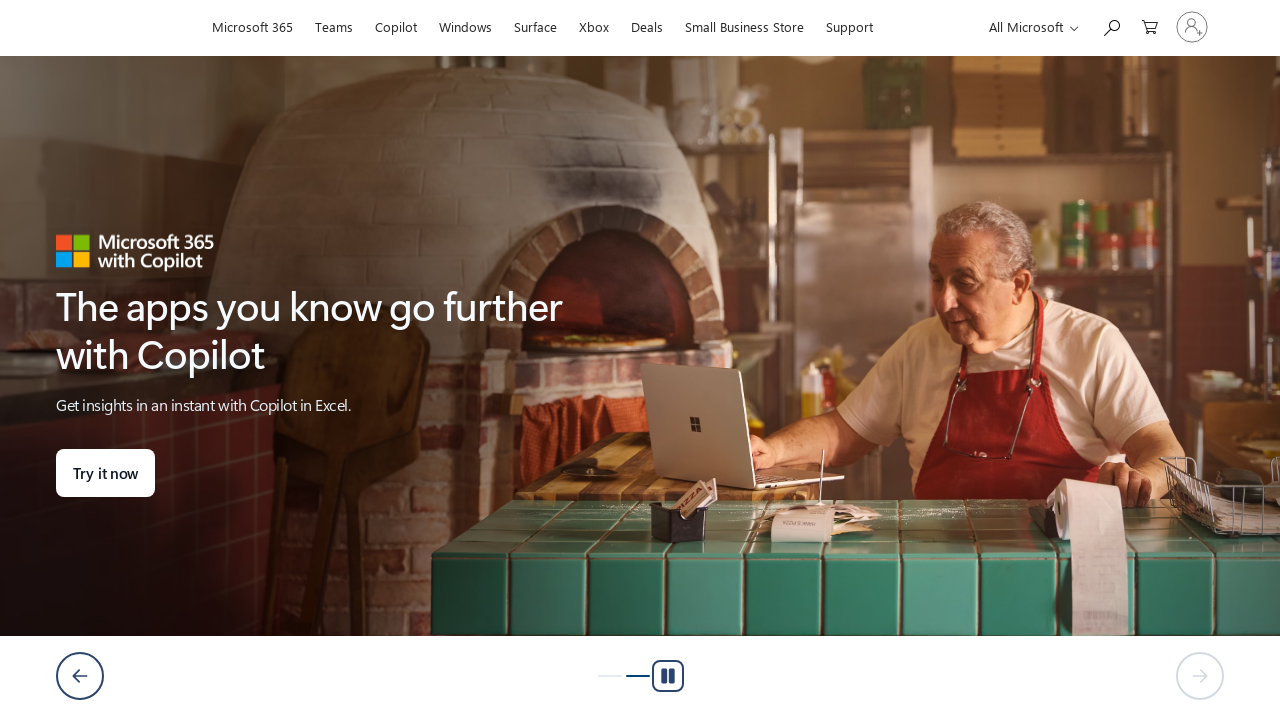